Tests multi-select dropdown functionality by selecting options using different methods (visible text, index, value) and then deselecting an option

Starting URL: https://v1.training-support.net/selenium/selects

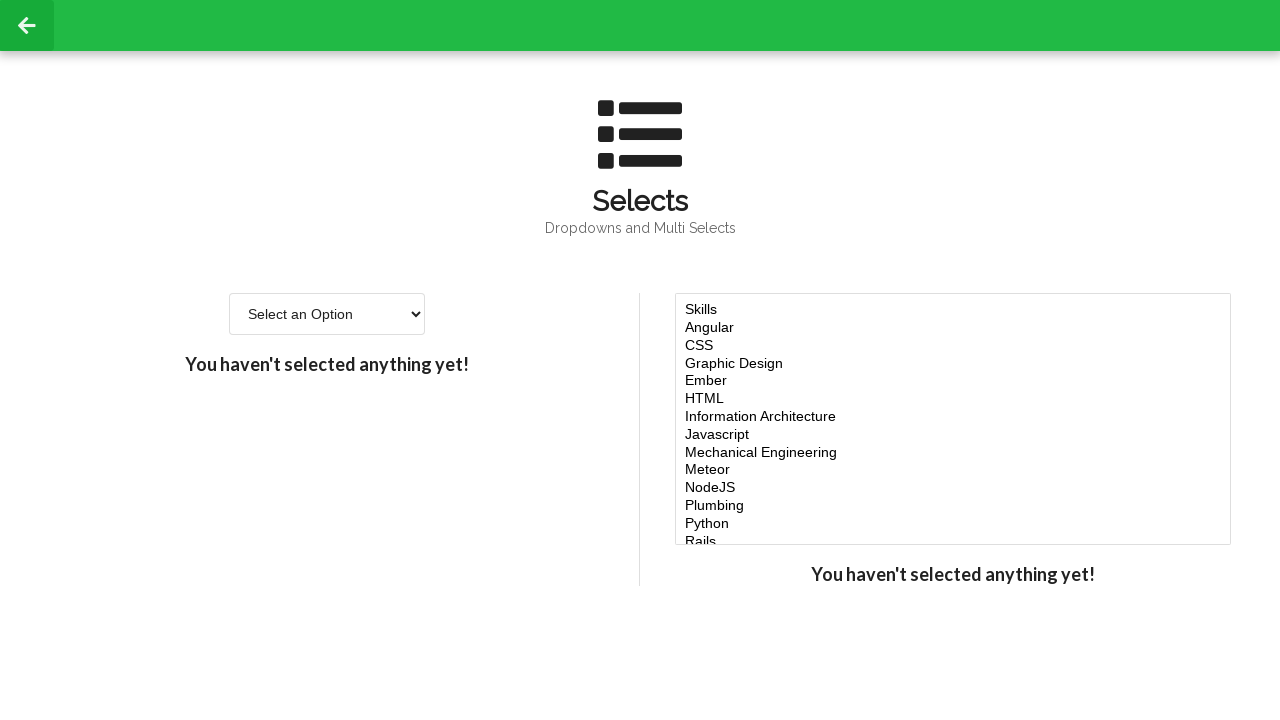

Located the multi-select dropdown element
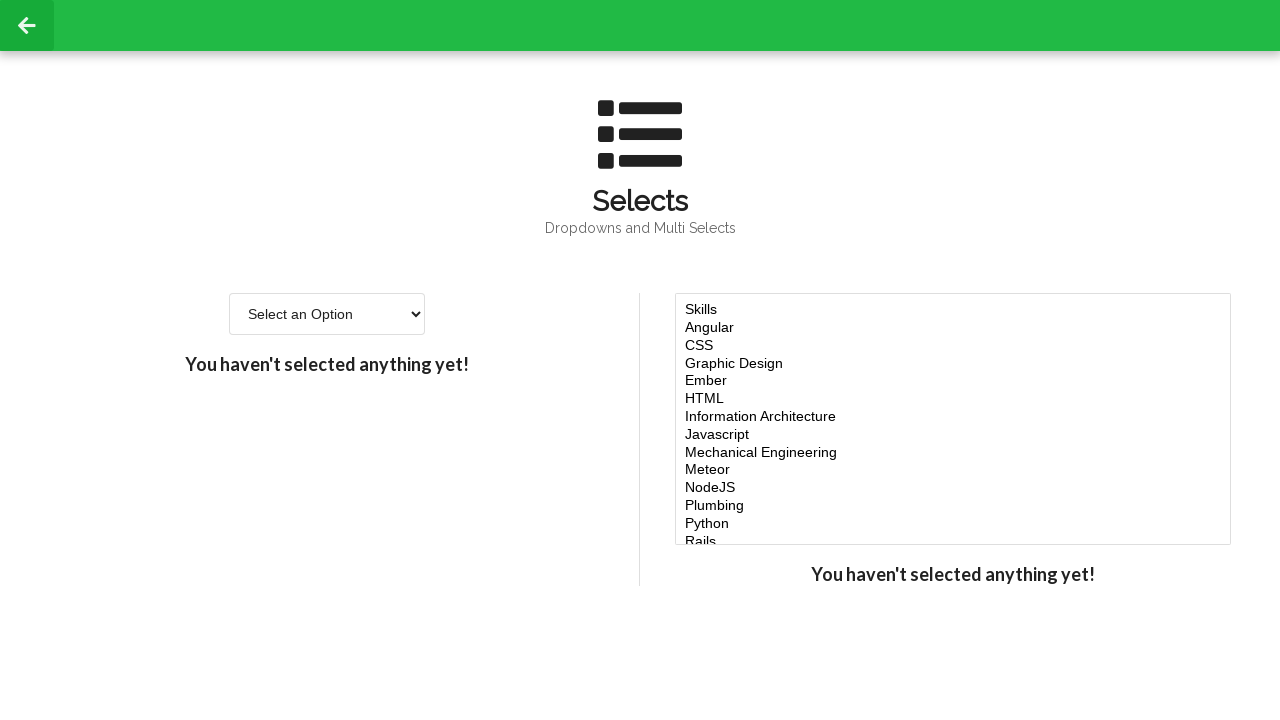

Selected 'Javascript' option using visible text on #multi-select
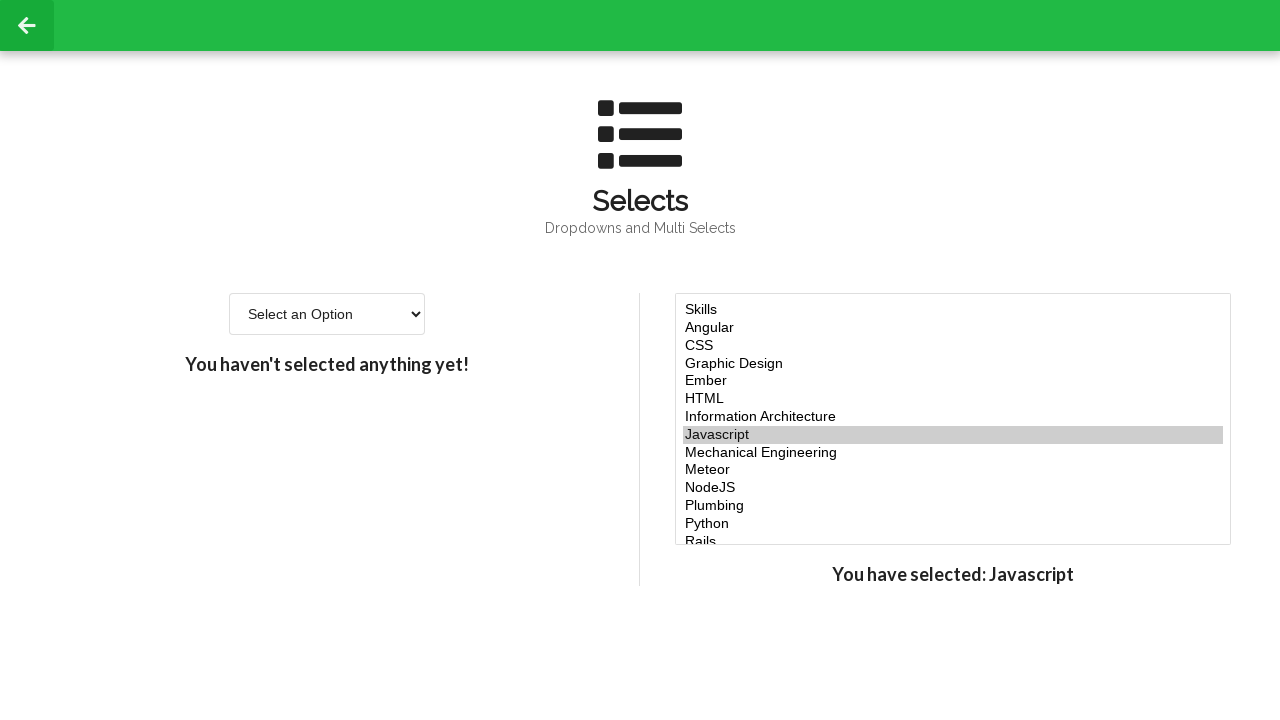

Selected options at indices 4, 5, and 6 on #multi-select
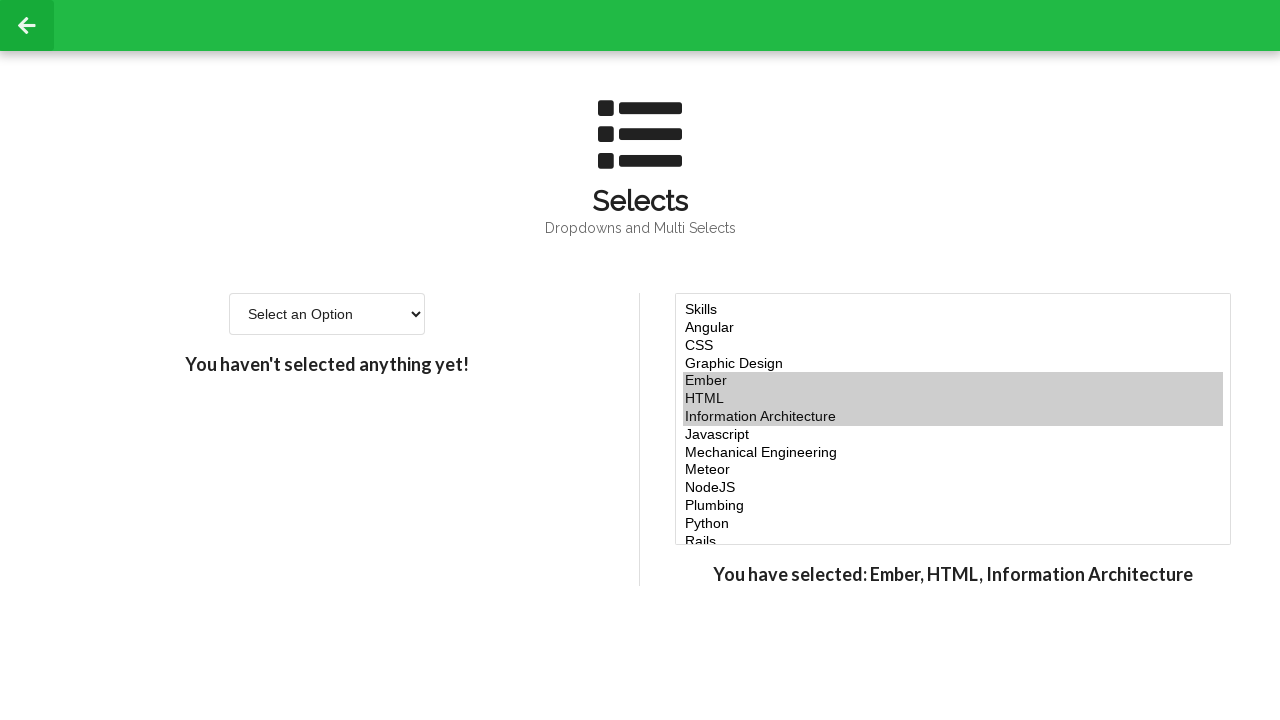

Selected 'NodeJs' option using value attribute on #multi-select
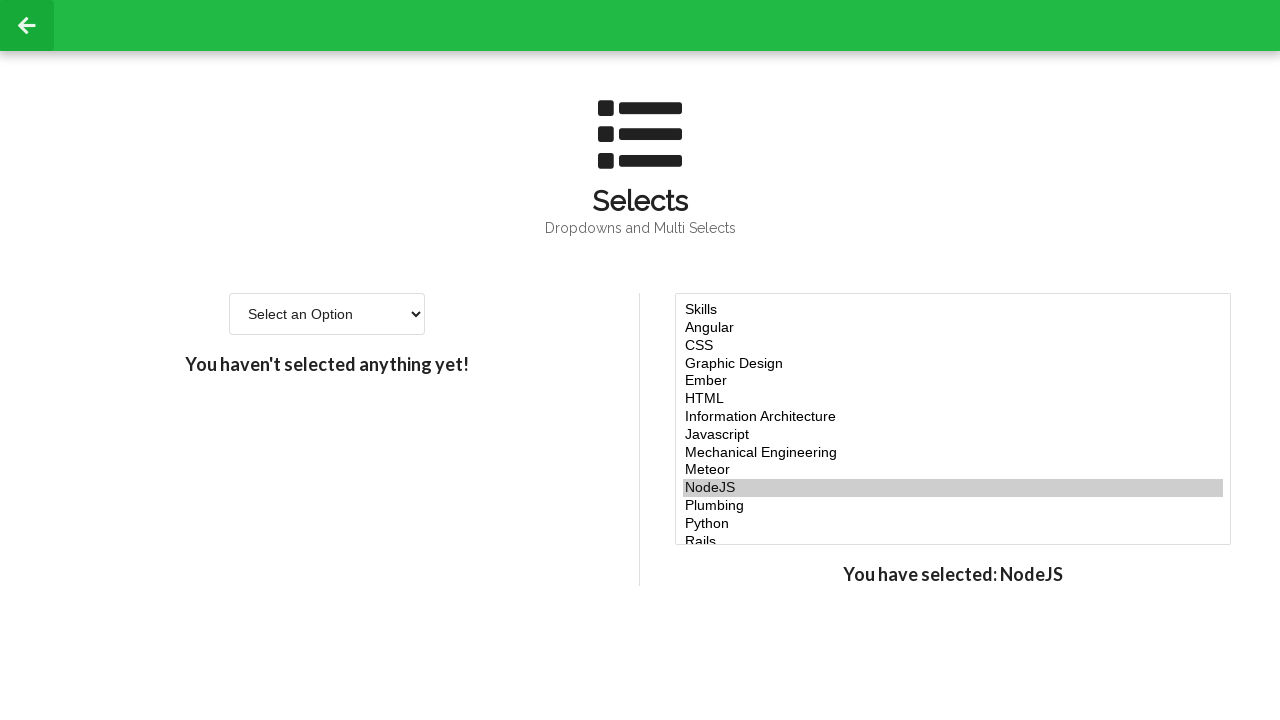

Retrieved all currently selected options
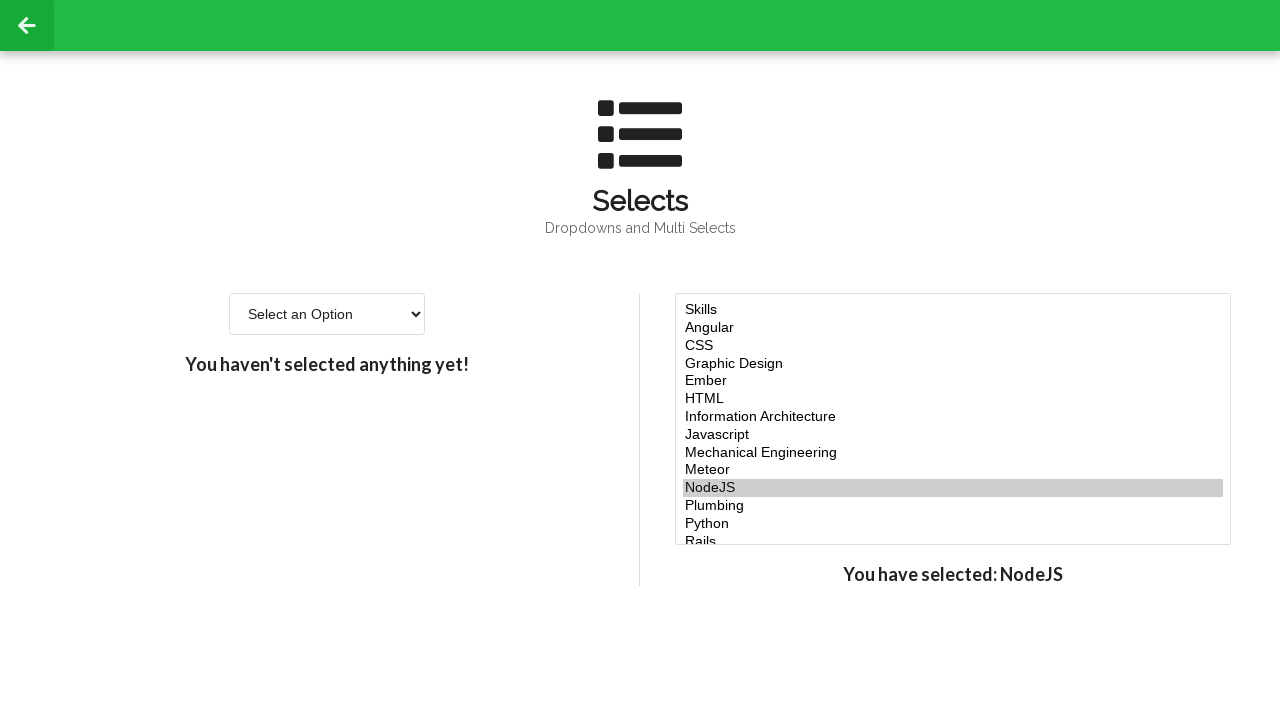

Evaluated current selected values from dropdown
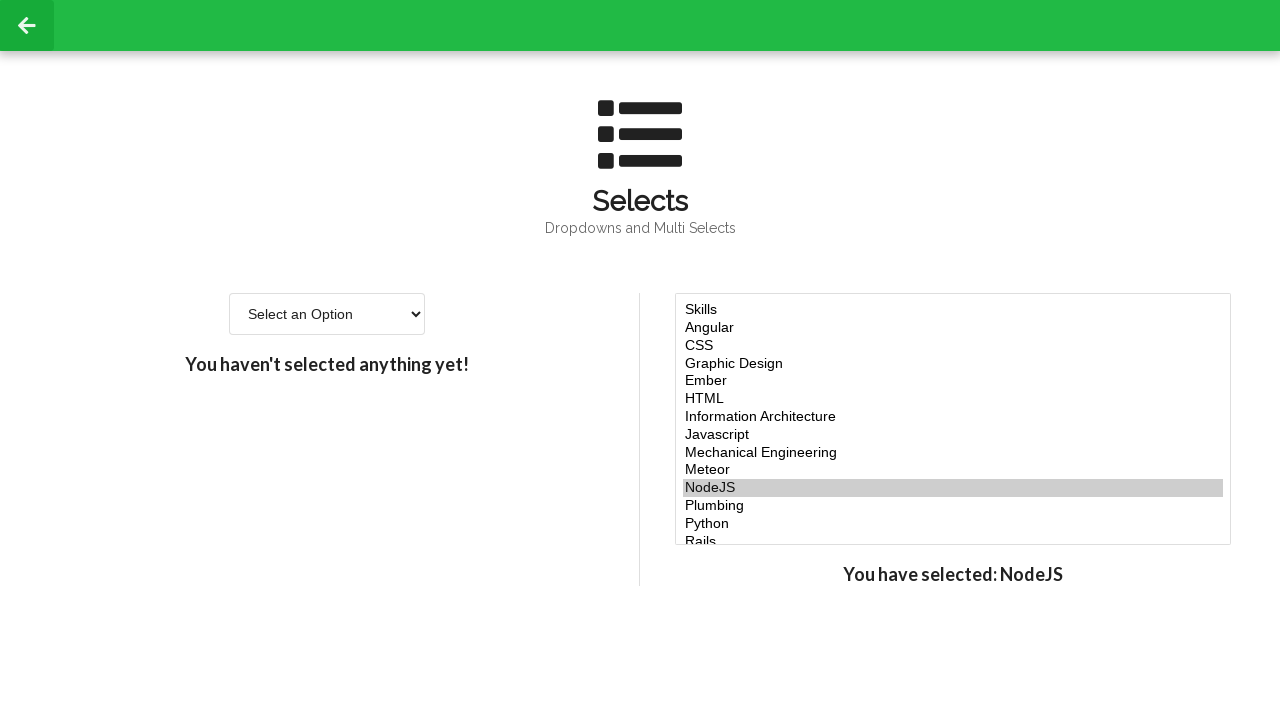

Retrieved the value of the option at index 5
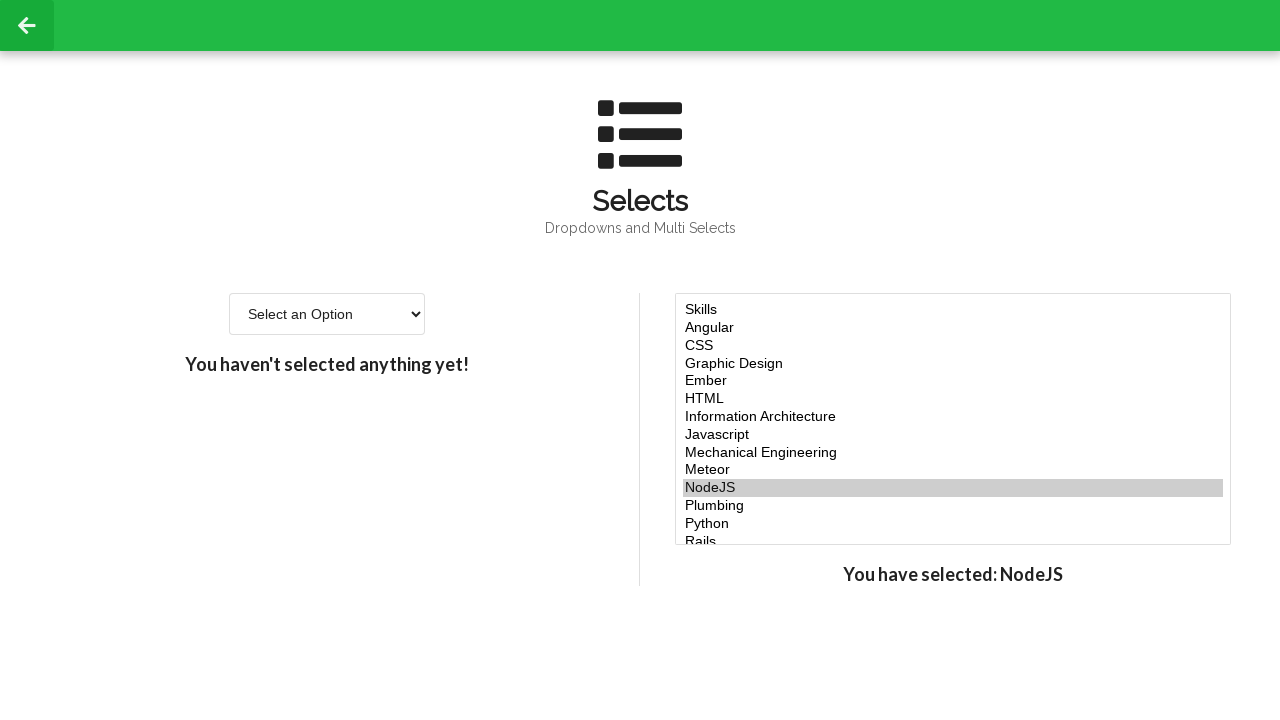

Removed option at index 5 from the selected values list
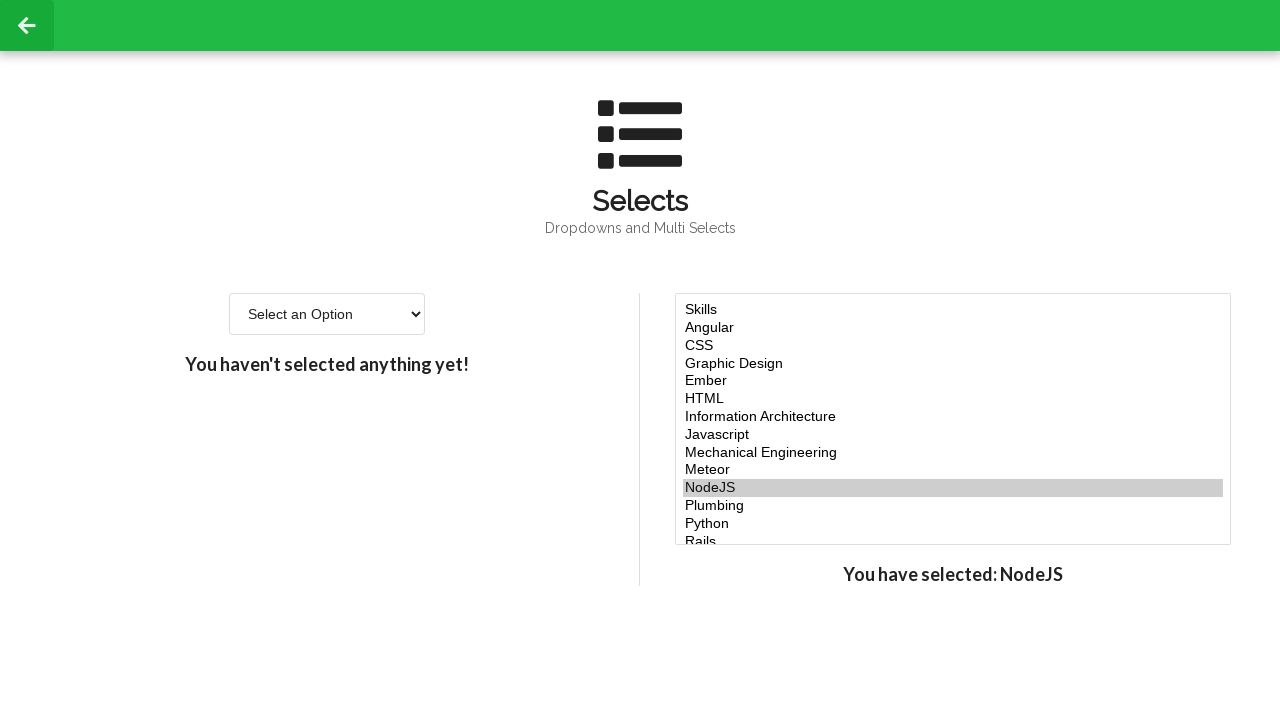

Deselected option at index 5 by re-selecting remaining values on #multi-select
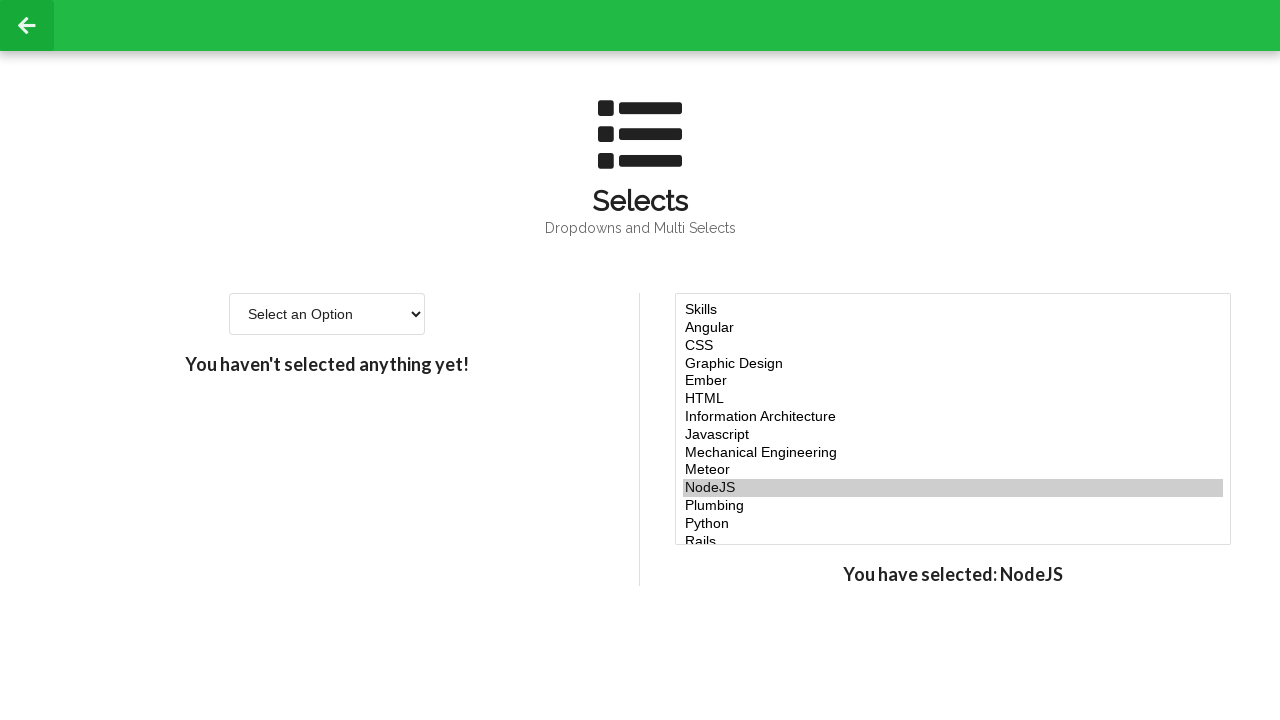

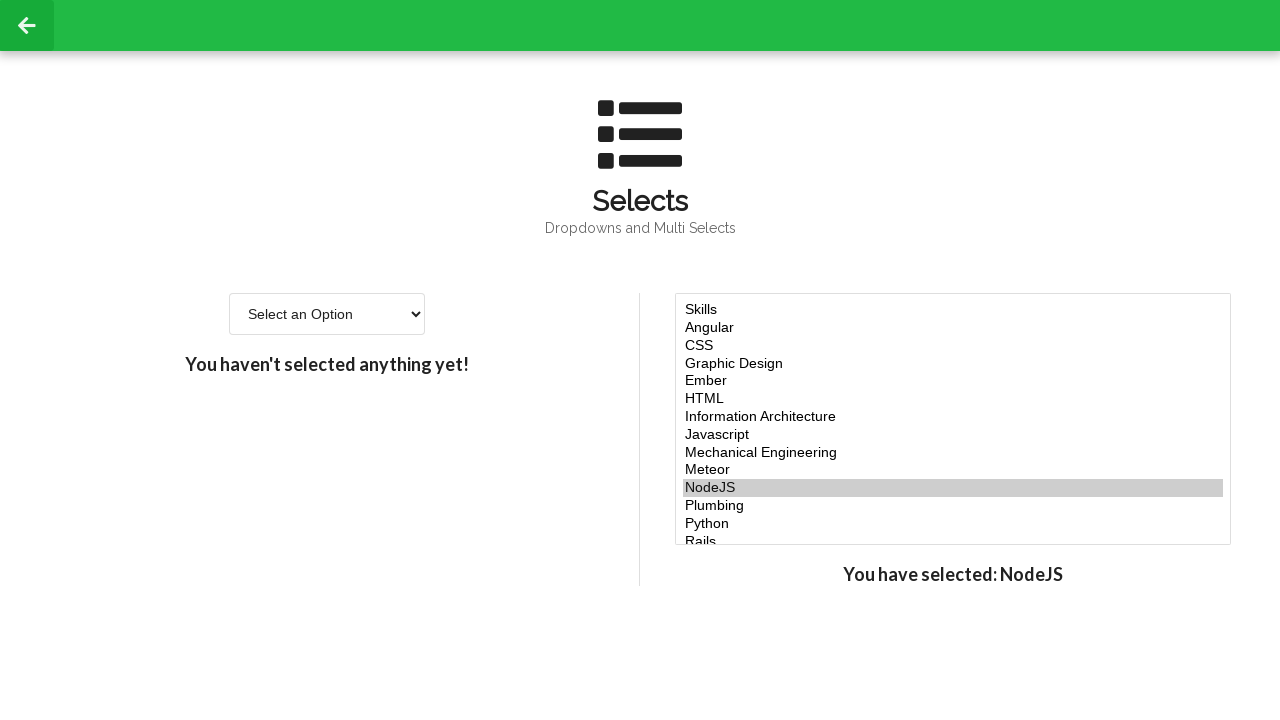